Tests key press functionality by navigating to the Key Presses page and sending special keys (HOME, BACKSPACE, ARROW_UP, ALT) while verifying the result text updates

Starting URL: http://the-internet.herokuapp.com/

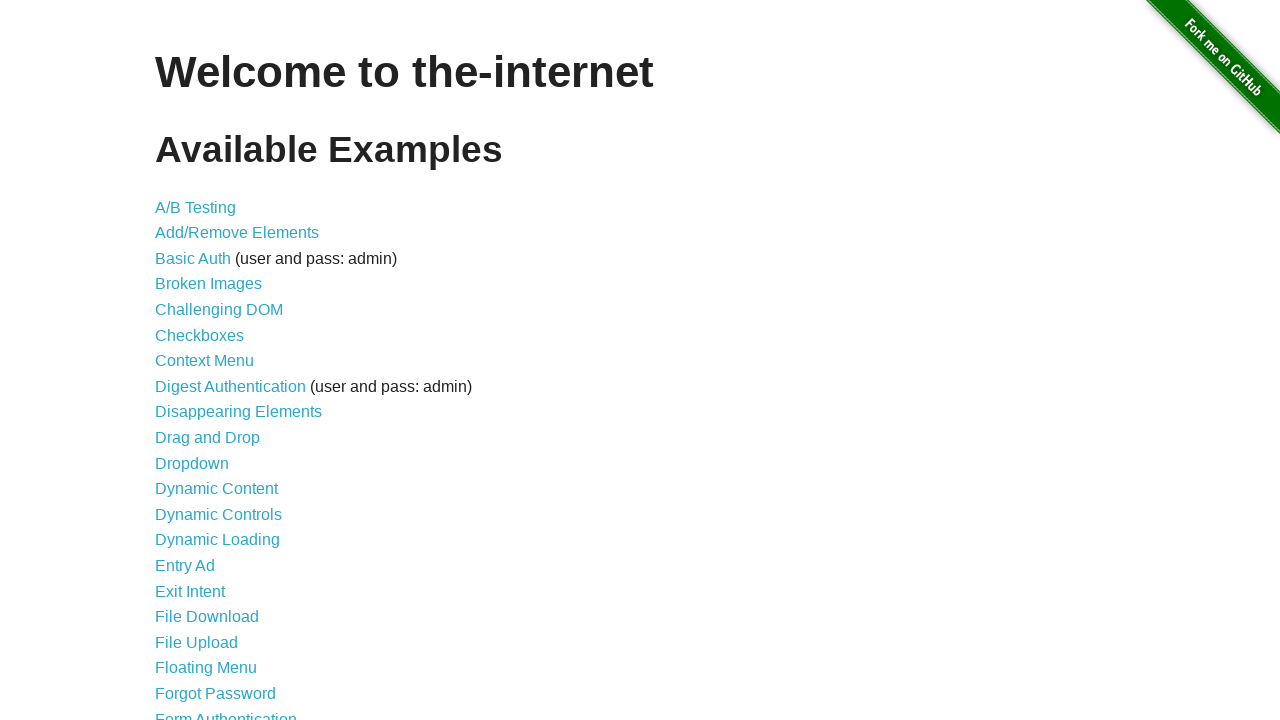

Clicked on Key Presses link at (200, 360) on a[href='/key_presses']
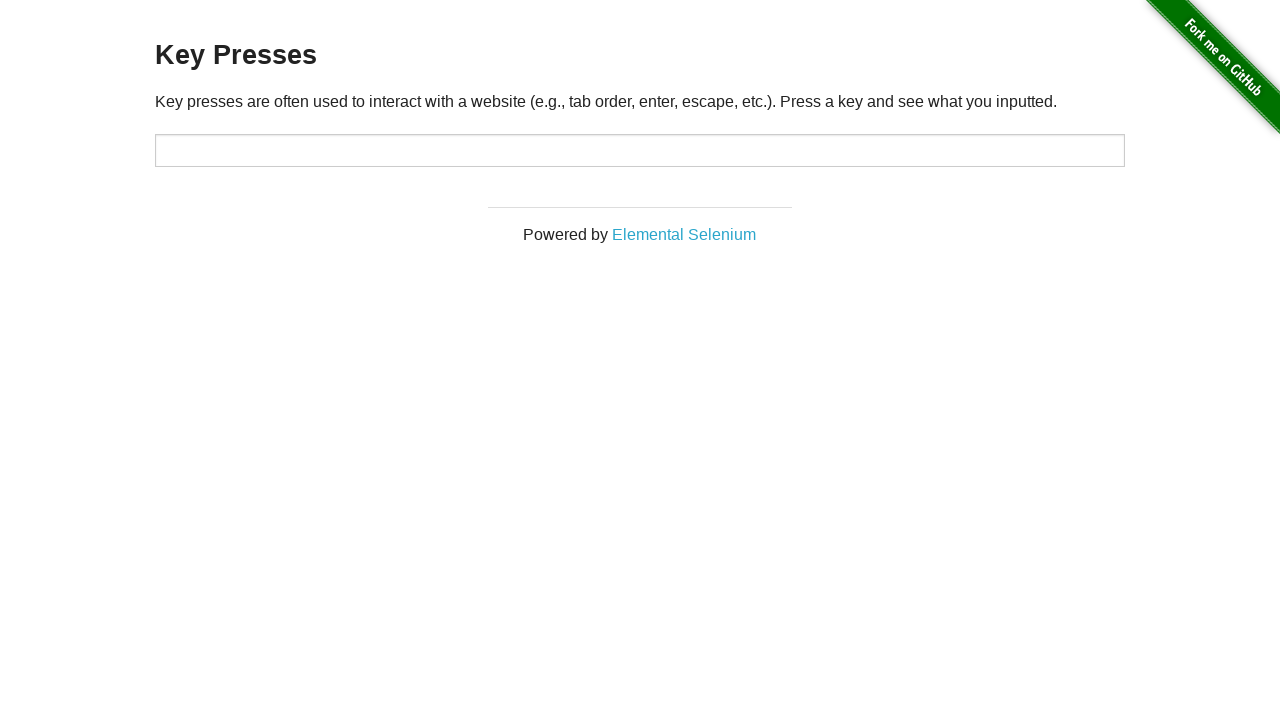

Key Presses page loaded and target element found
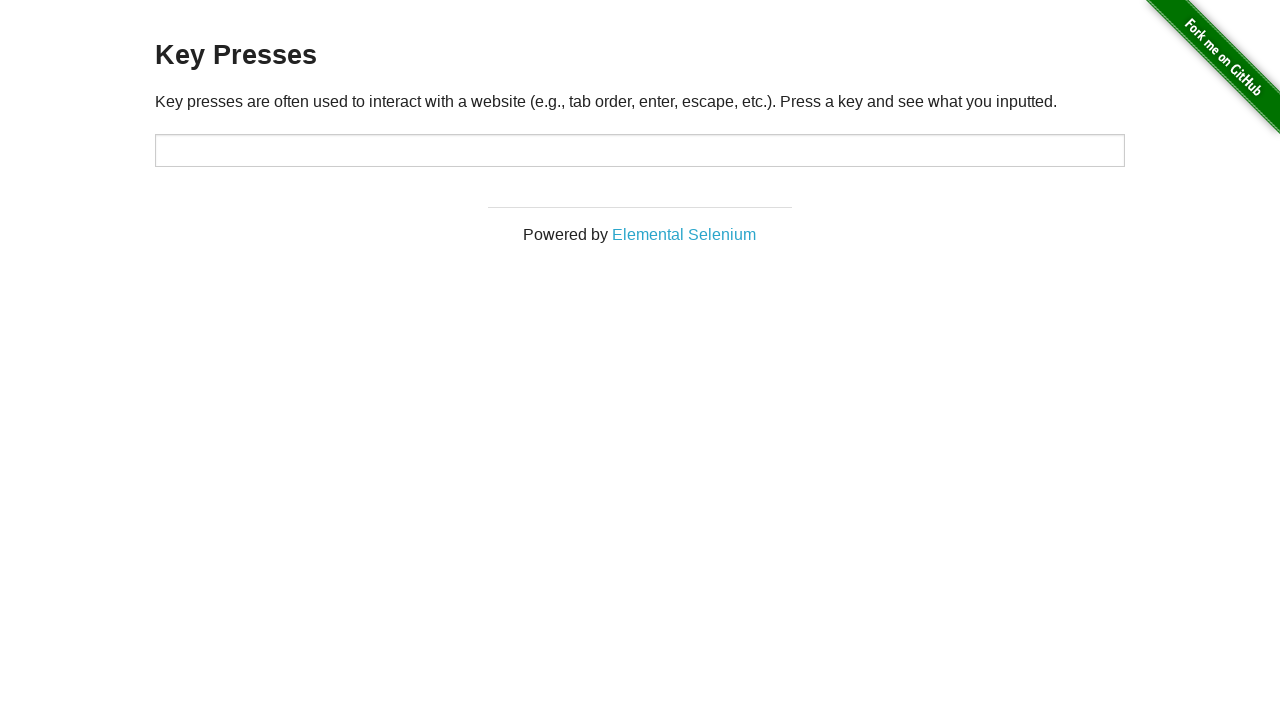

Pressed HOME key on #target
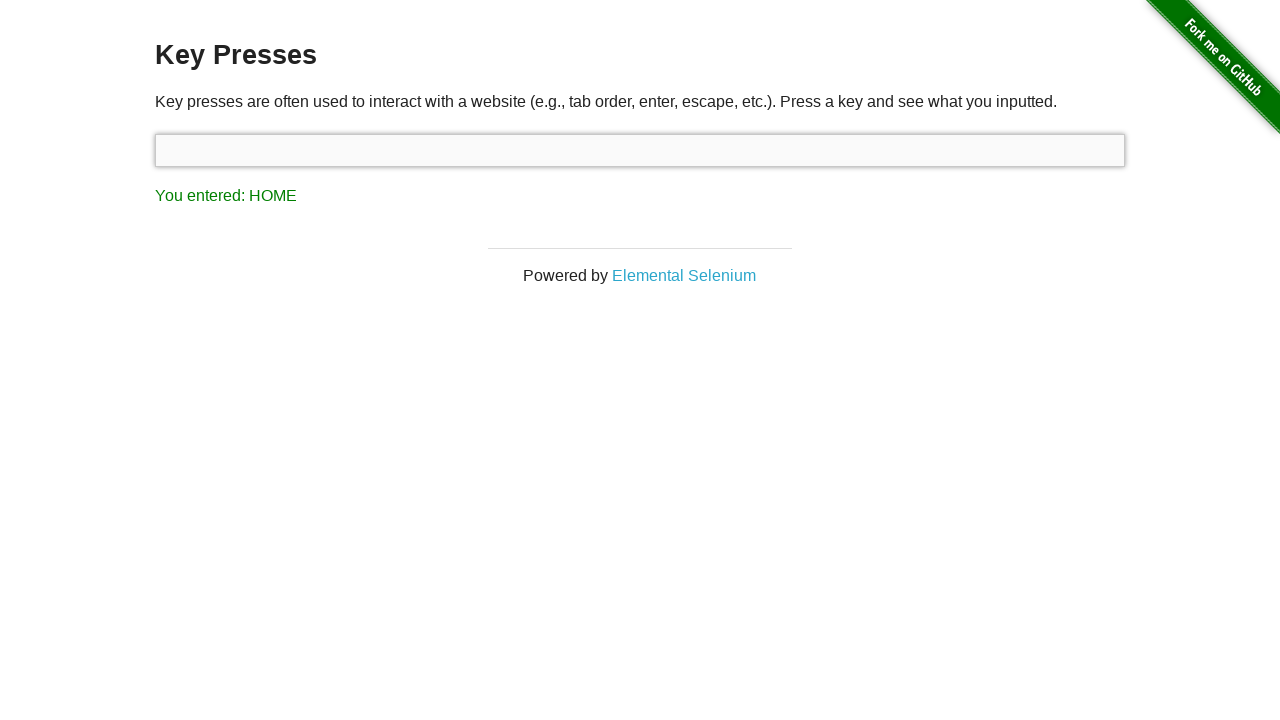

Result text updated after HOME key press
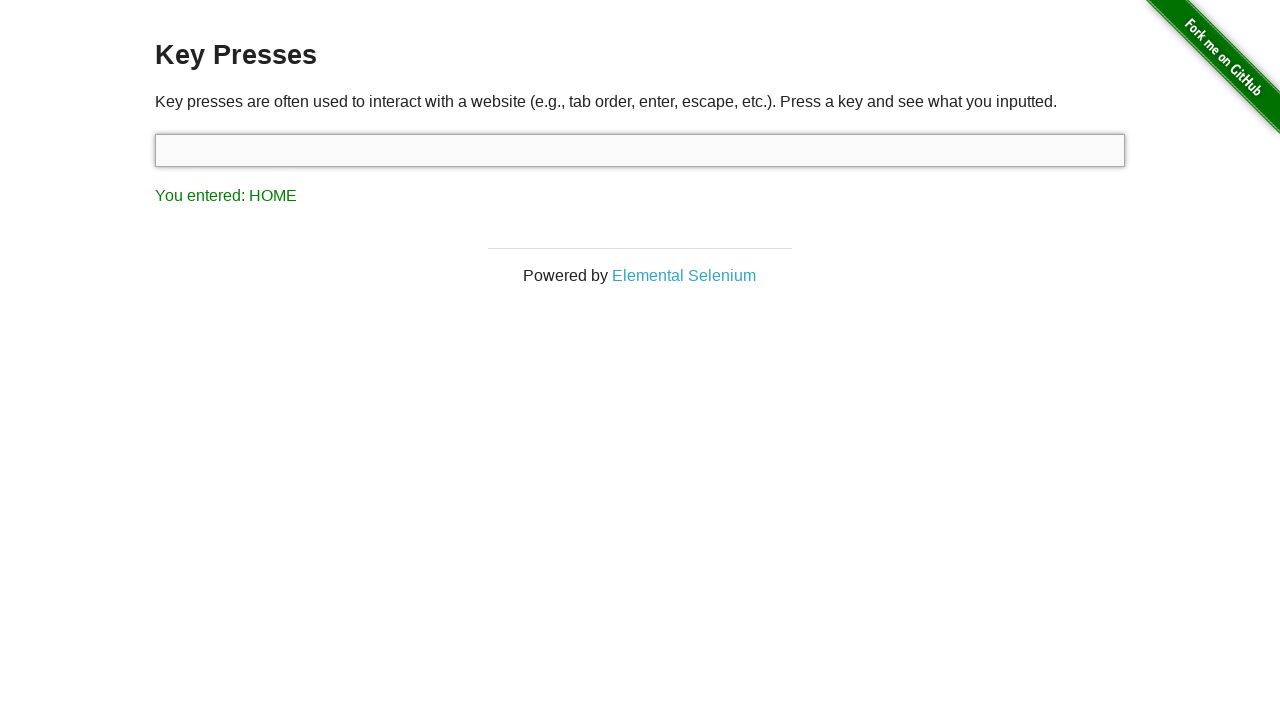

Pressed BACKSPACE key on #target
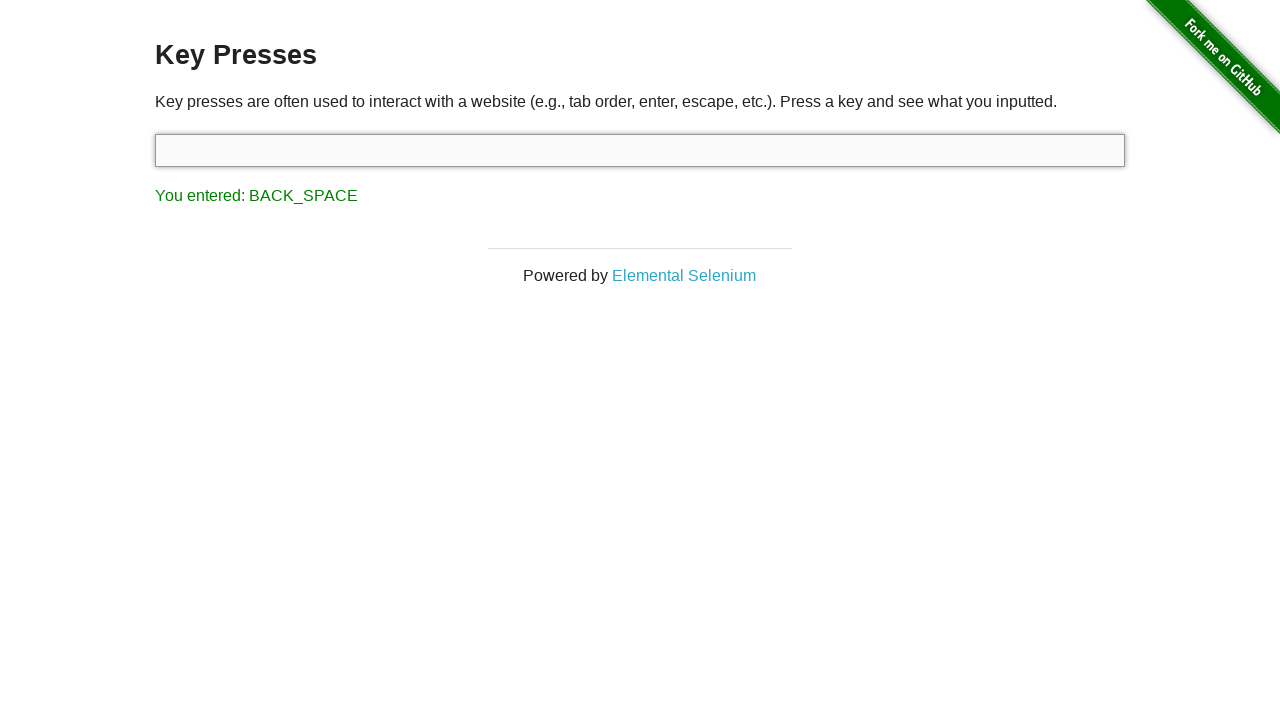

Pressed ARROW_UP key on #target
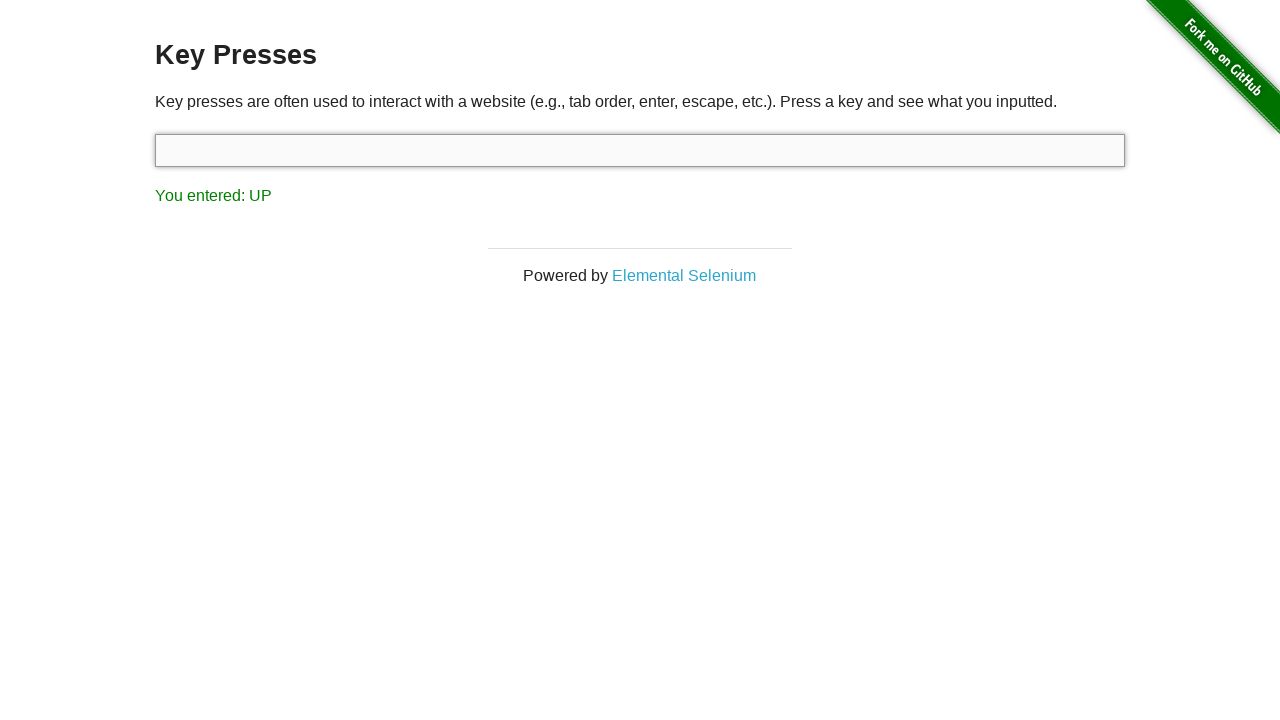

Pressed ALT key on #target
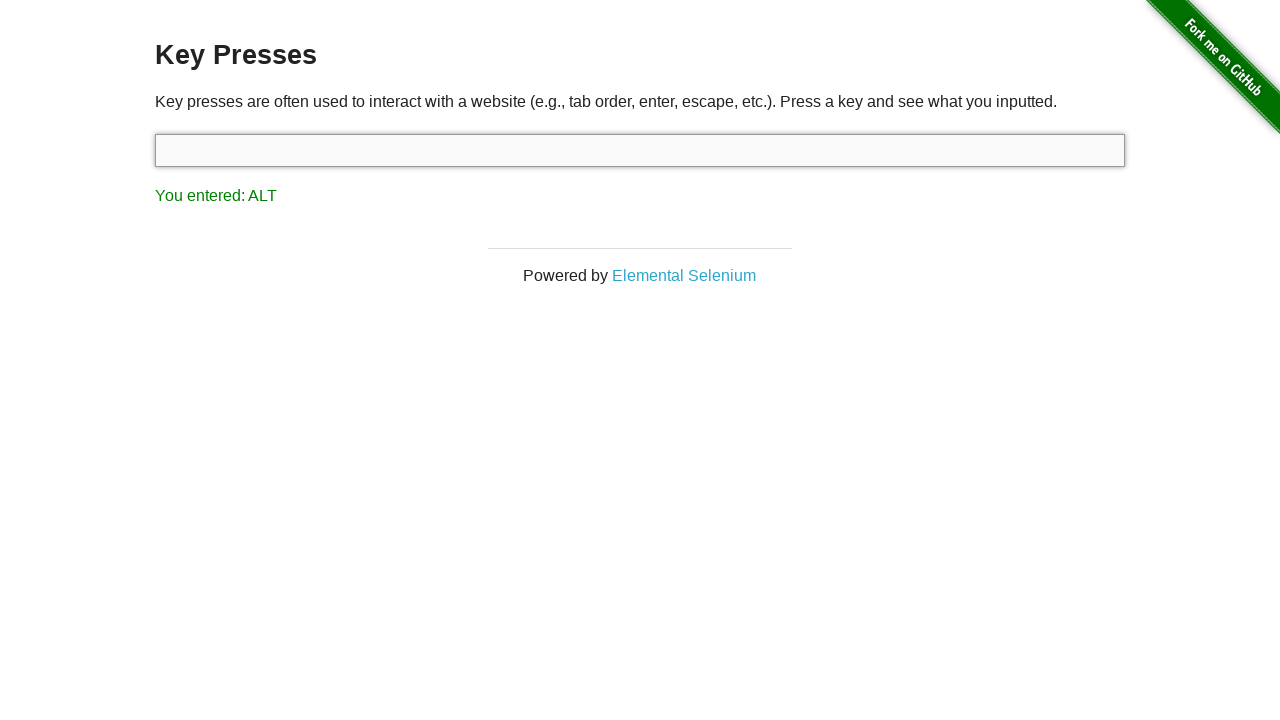

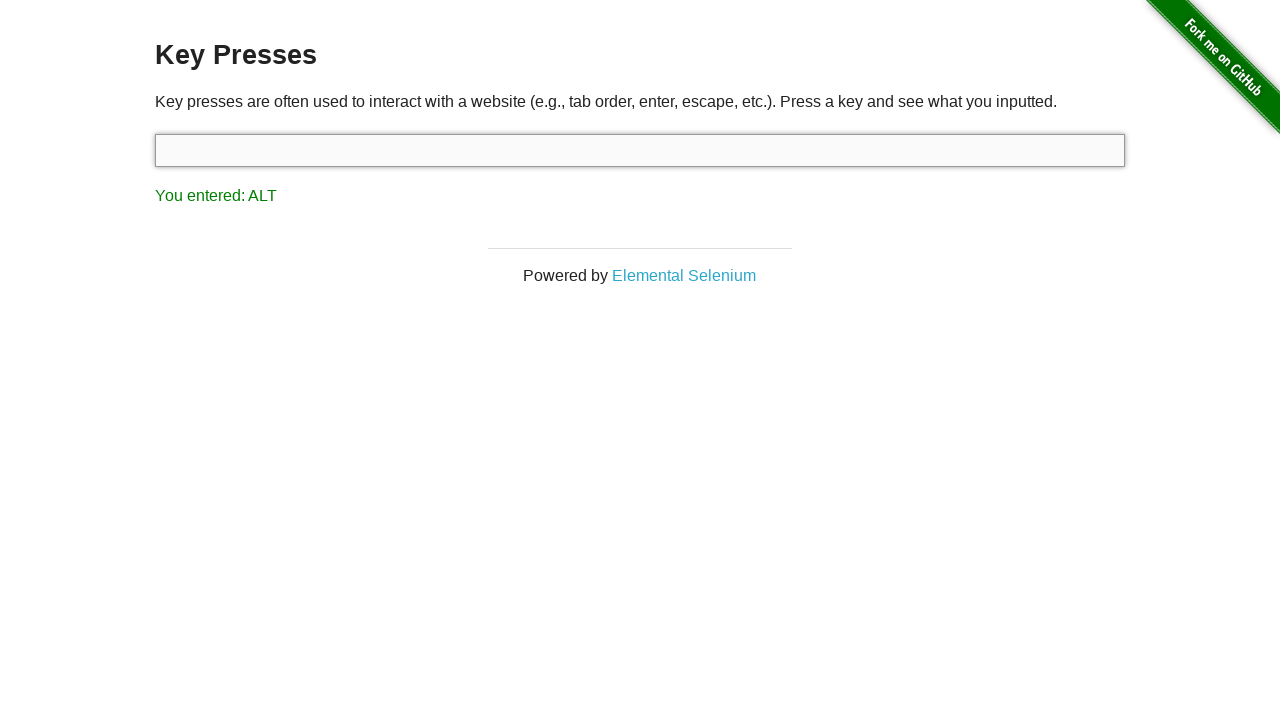